Tests navigation on Paytm website with new tab handling - hovers over menu, clicks Mobile Recharge which opens new tab, then interacts with both tabs

Starting URL: https://paytm.com

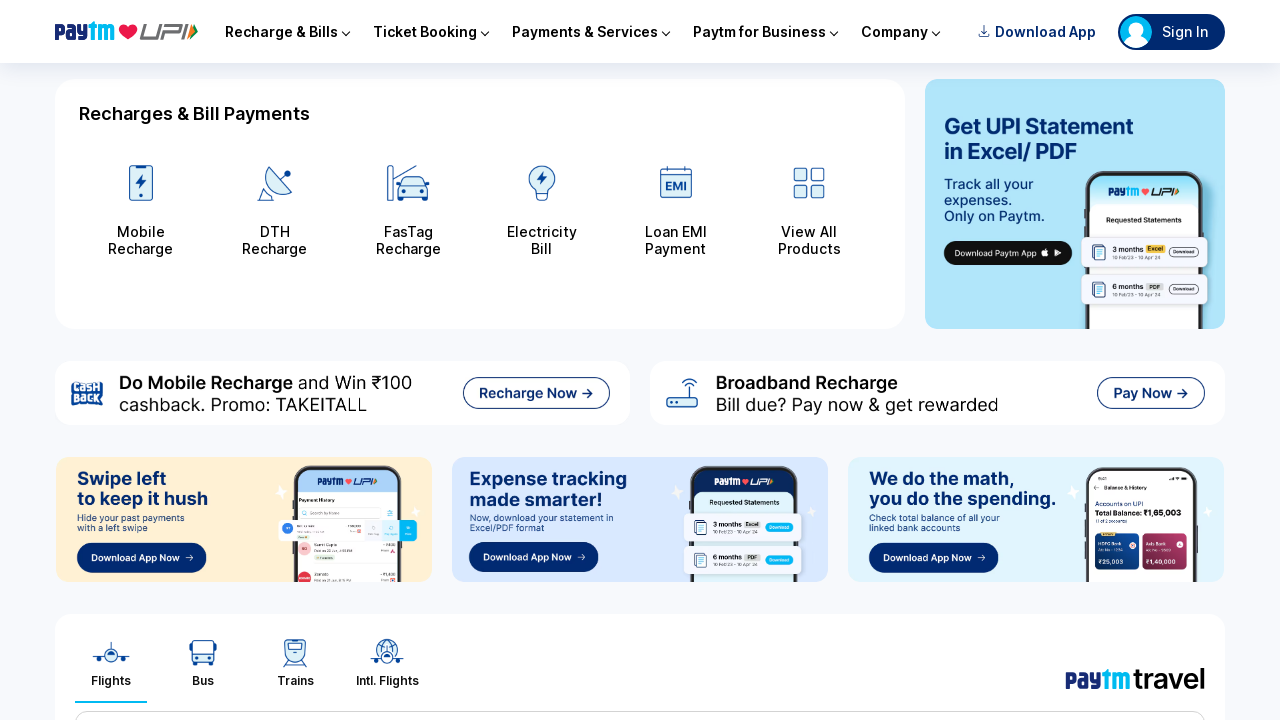

Hovered over 'Recharge & Bills' menu at (287, 32) on xpath=//li[text()='Recharge & Bills']
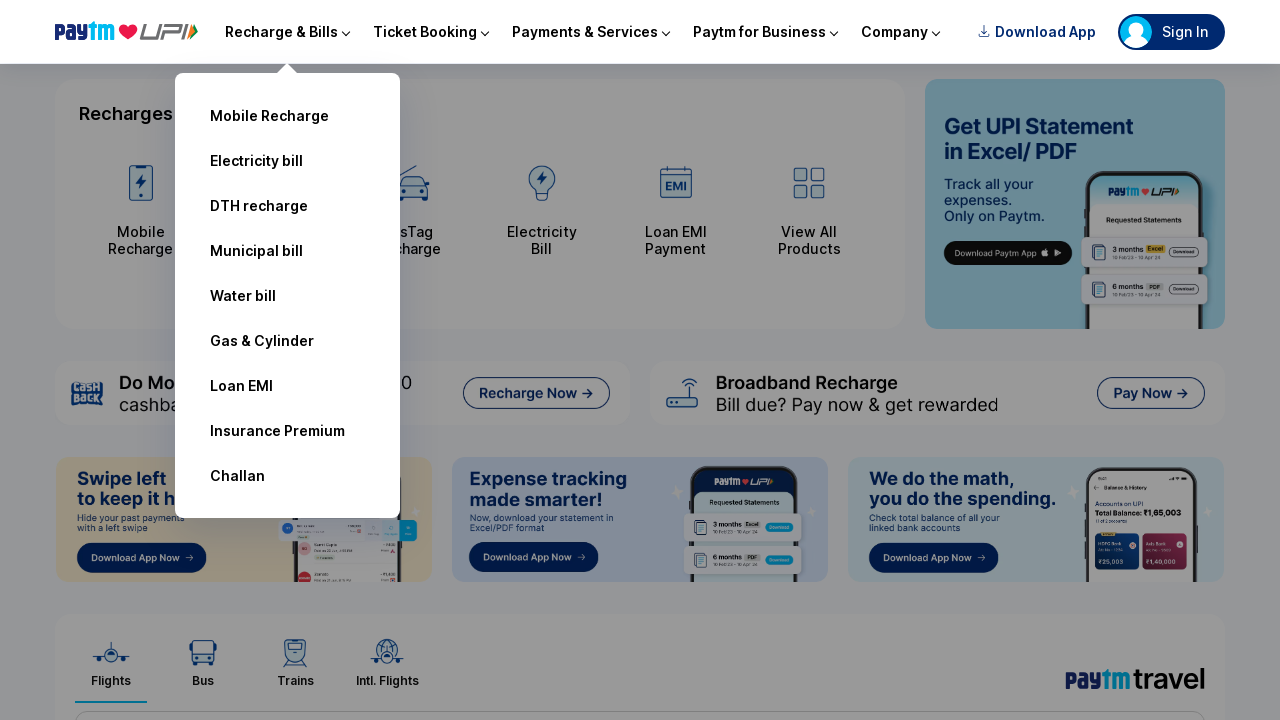

Waited 3 seconds for dropdown menu to appear
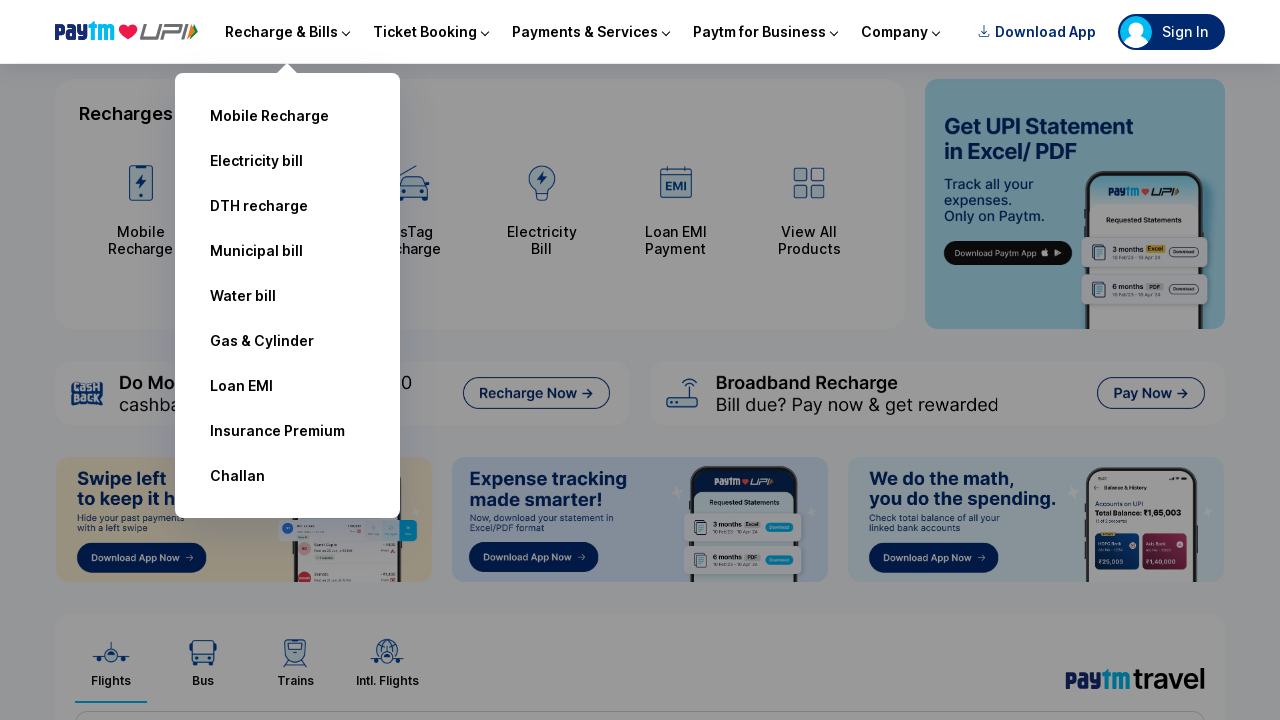

Located 'Mobile Recharge' link element
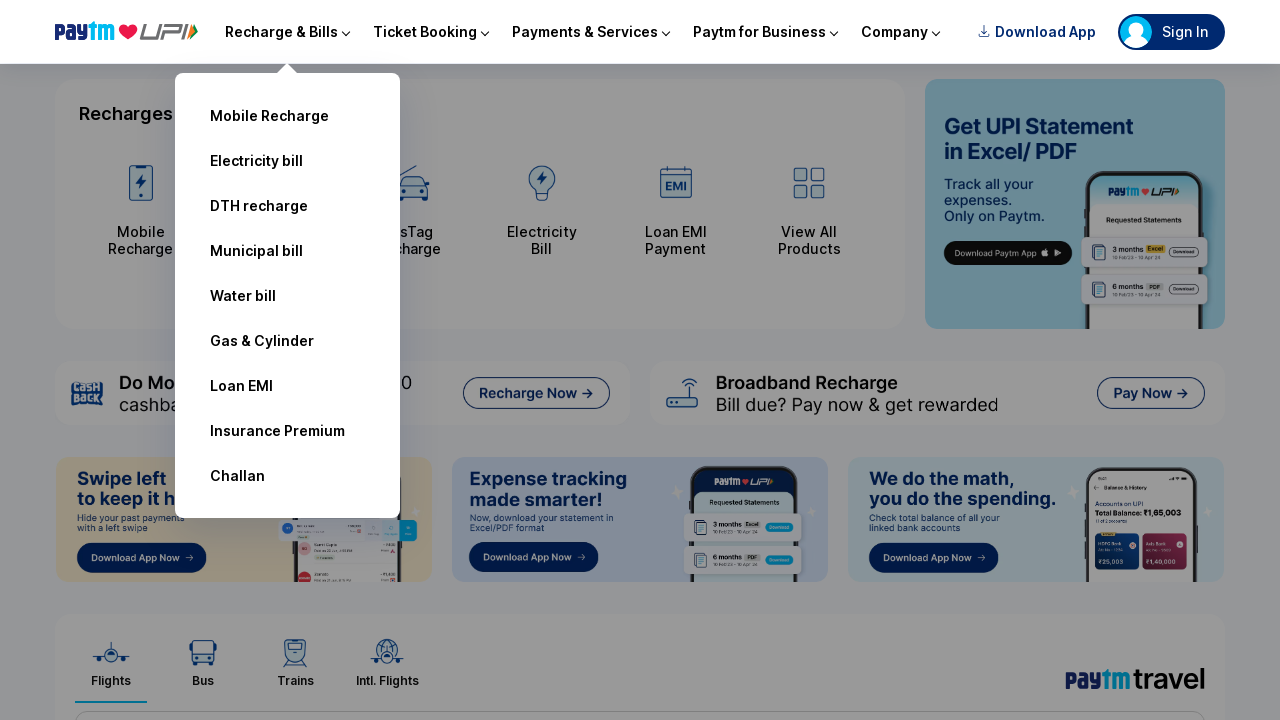

Clicked 'Mobile Recharge' link which opened a new tab at (287, 116) on xpath=//li[text()='Recharge & Bills']/..//a[text()='Mobile Recharge']
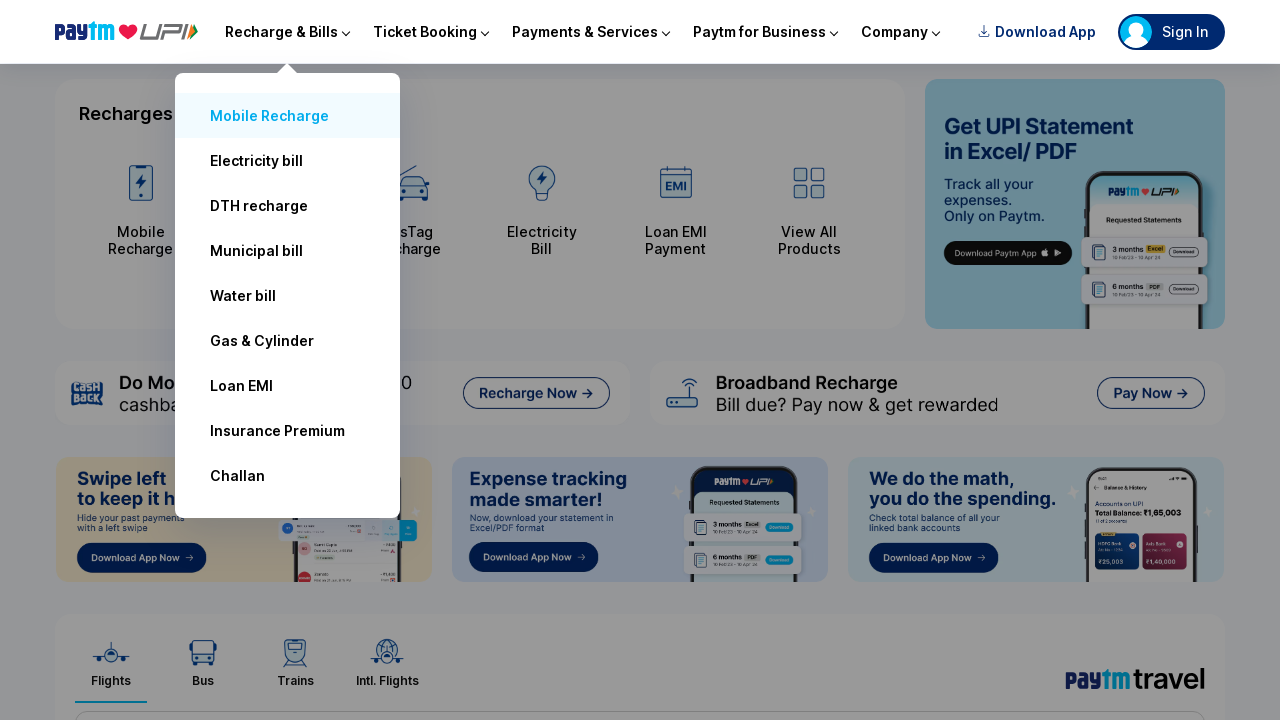

New tab loaded and is ready for interaction
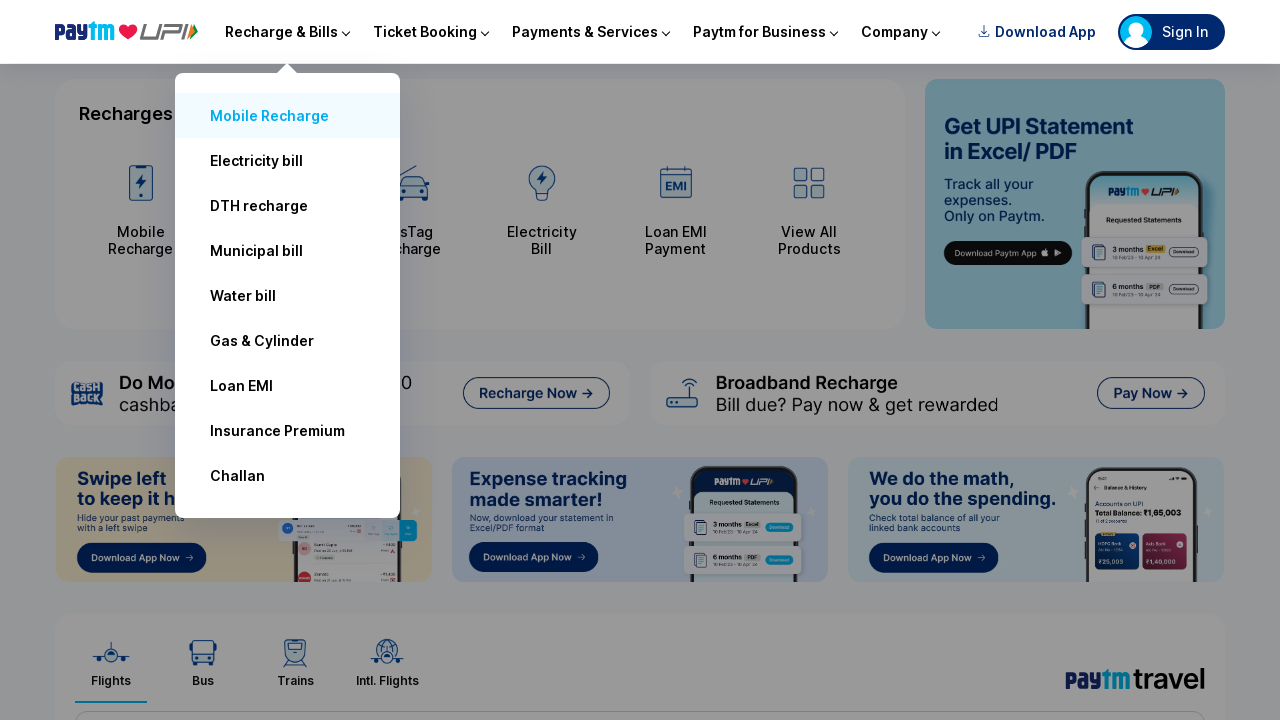

Clicked 'Postpaid' label on the new tab at (243, 276) on xpath=//label[text()='Postpaid']
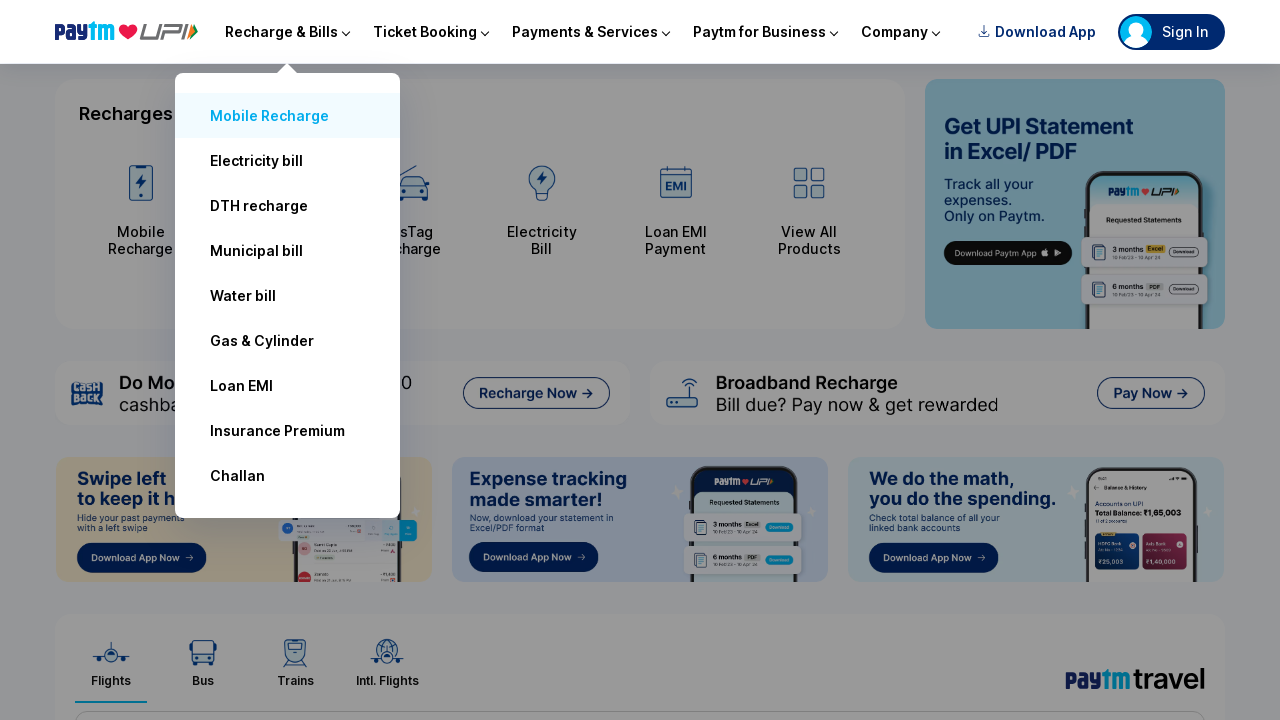

Hovered over 'Recharge & Bills' menu on original tab at (287, 32) on xpath=//li[text()='Recharge & Bills']
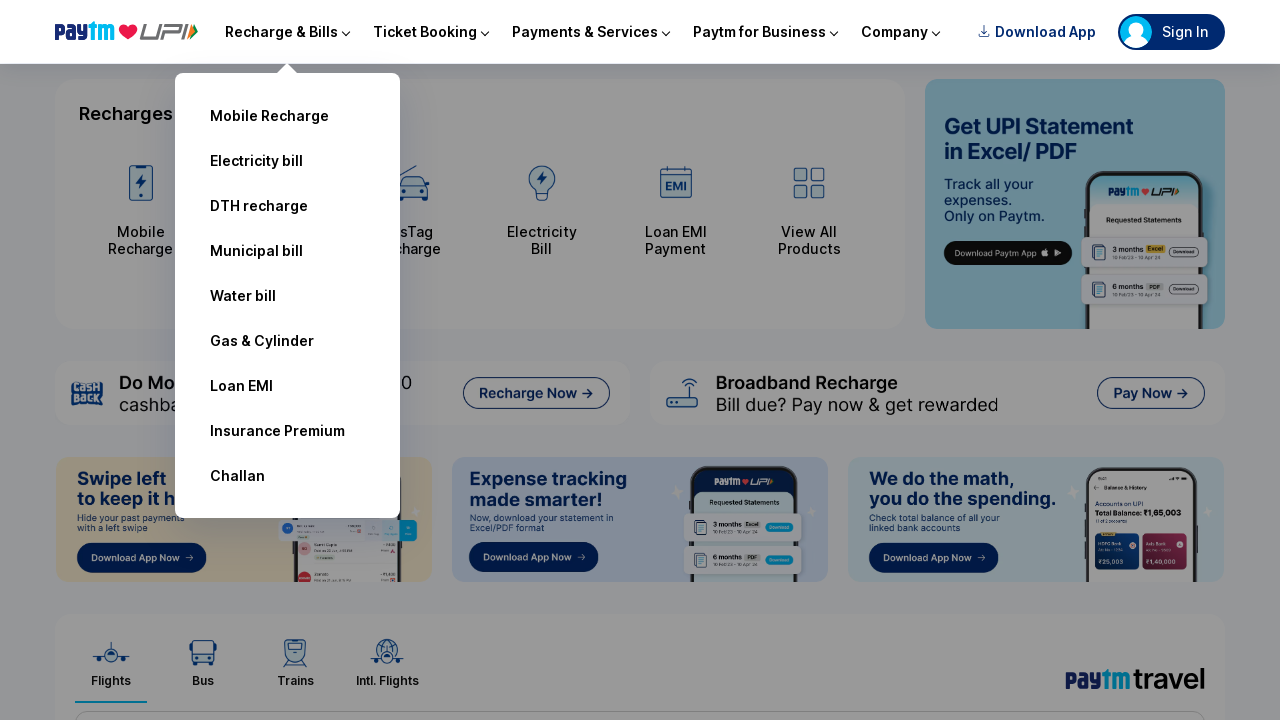

Clicked 'Prepaid' label on the new tab at (146, 276) on xpath=//label[text()='Prepaid']
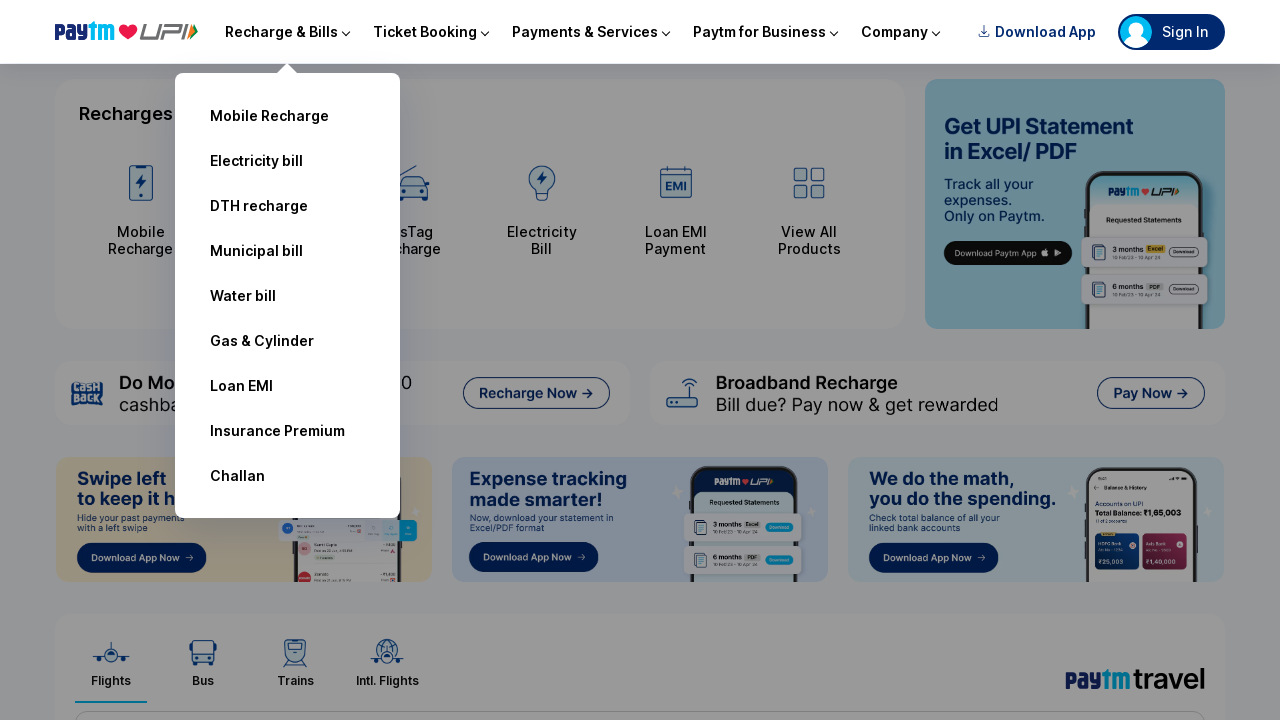

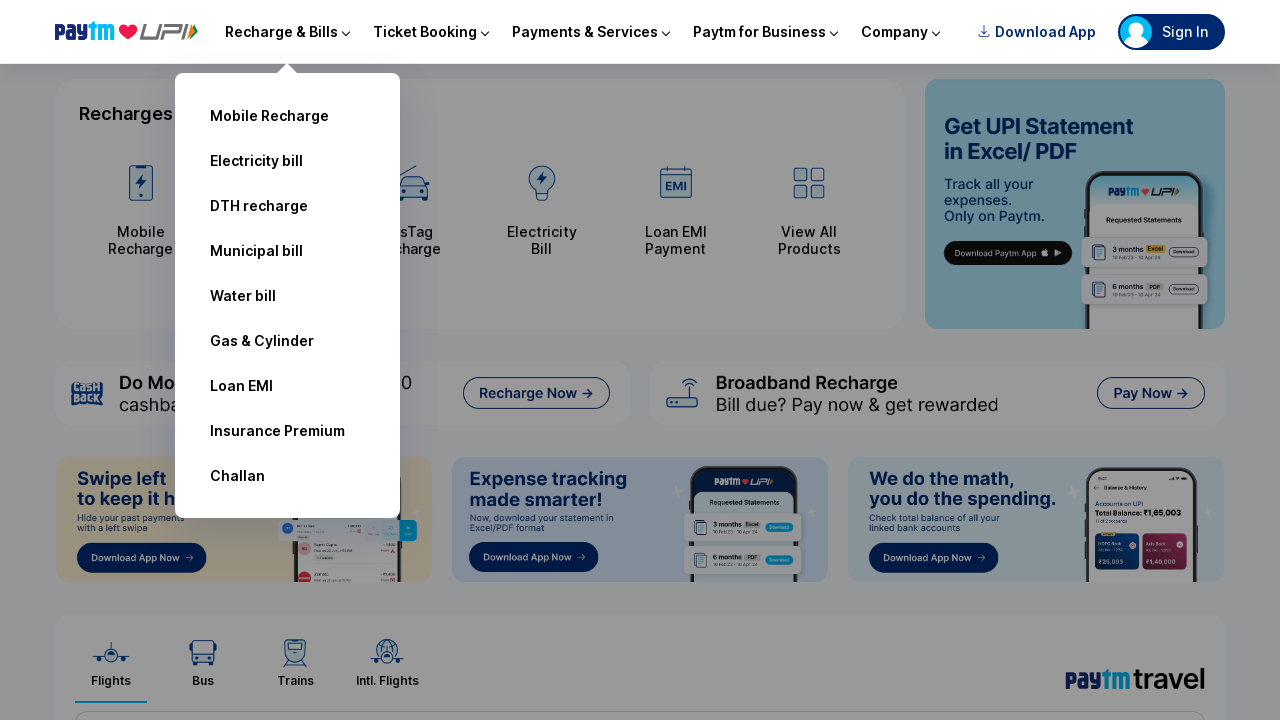